Tests an explicit wait scenario where the script waits for a price element to show "100", then clicks a book button, calculates a mathematical value based on displayed input, enters the answer, and submits the solution.

Starting URL: http://suninjuly.github.io/explicit_wait2.html

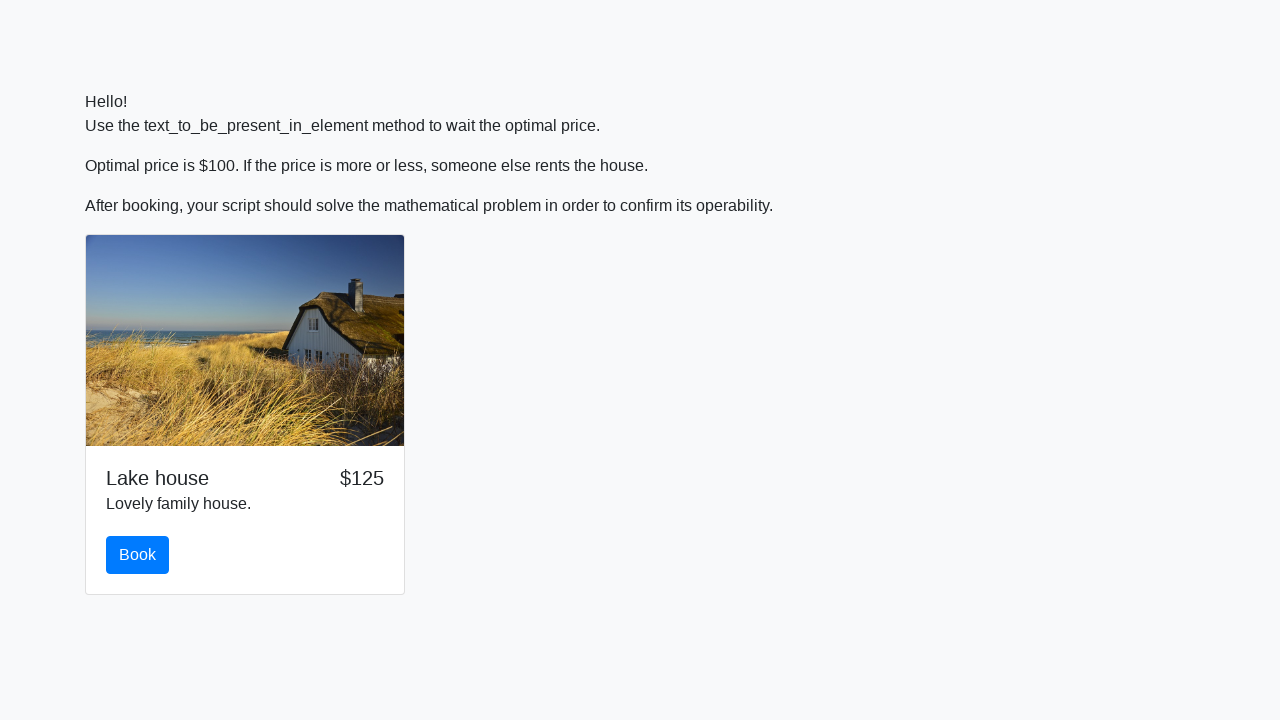

Waited for price element to display '100'
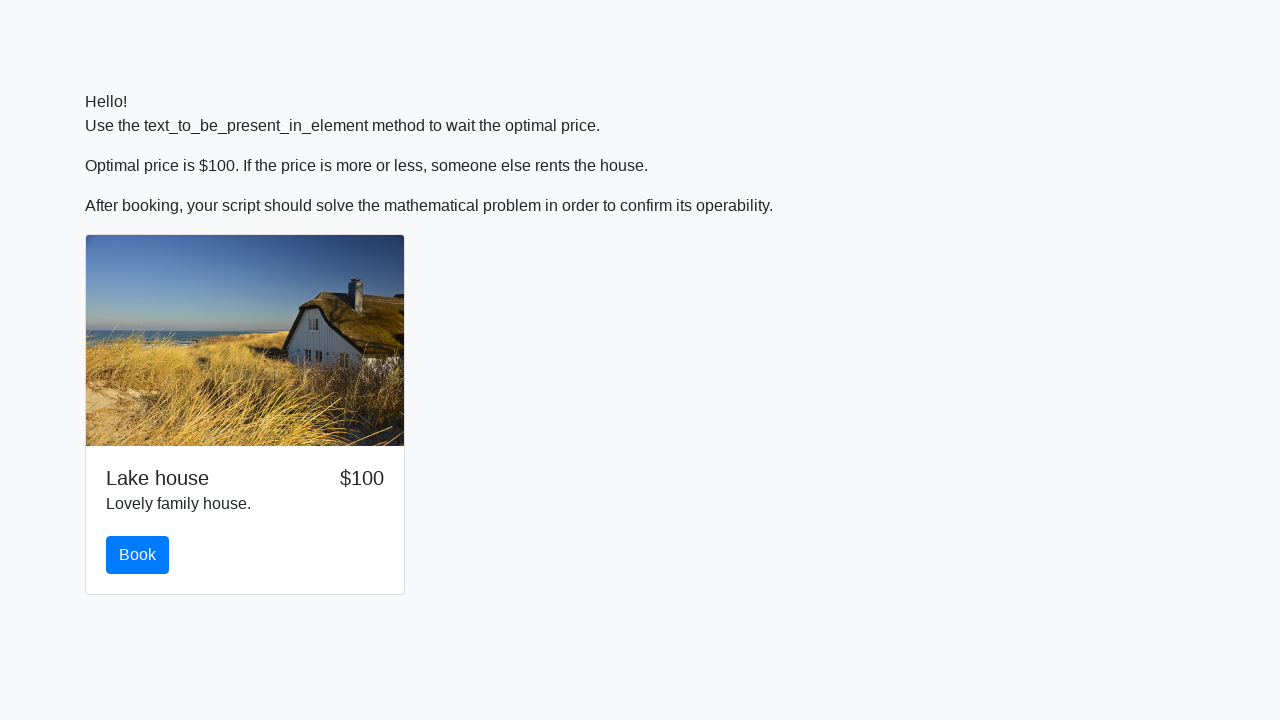

Clicked the book button at (138, 555) on #book
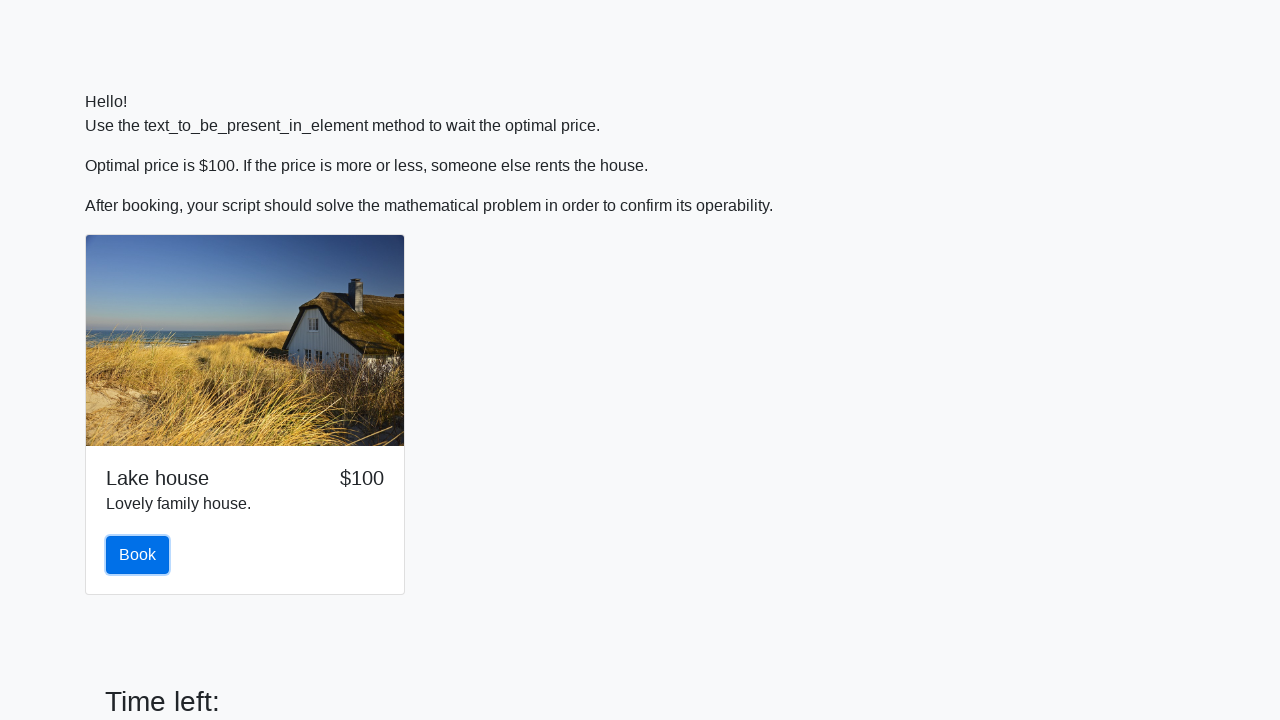

Retrieved x value from input_value element: 366
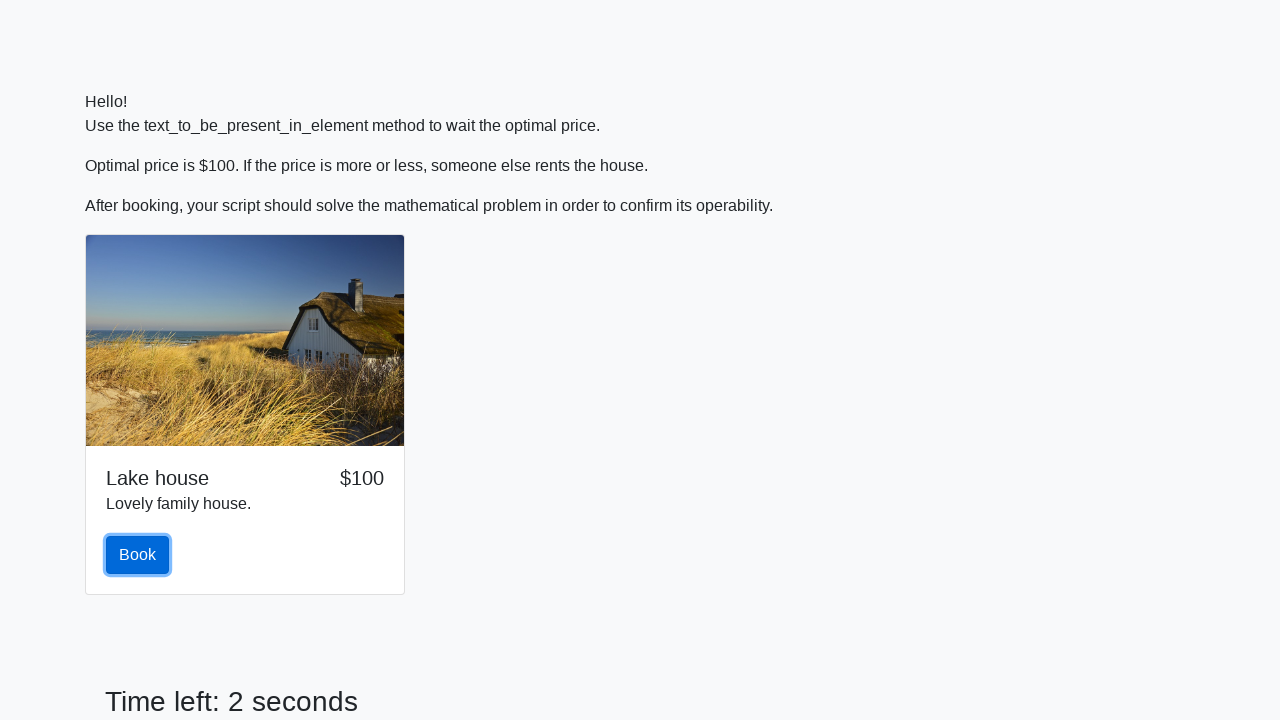

Calculated mathematical answer using formula: 2.484896722425287
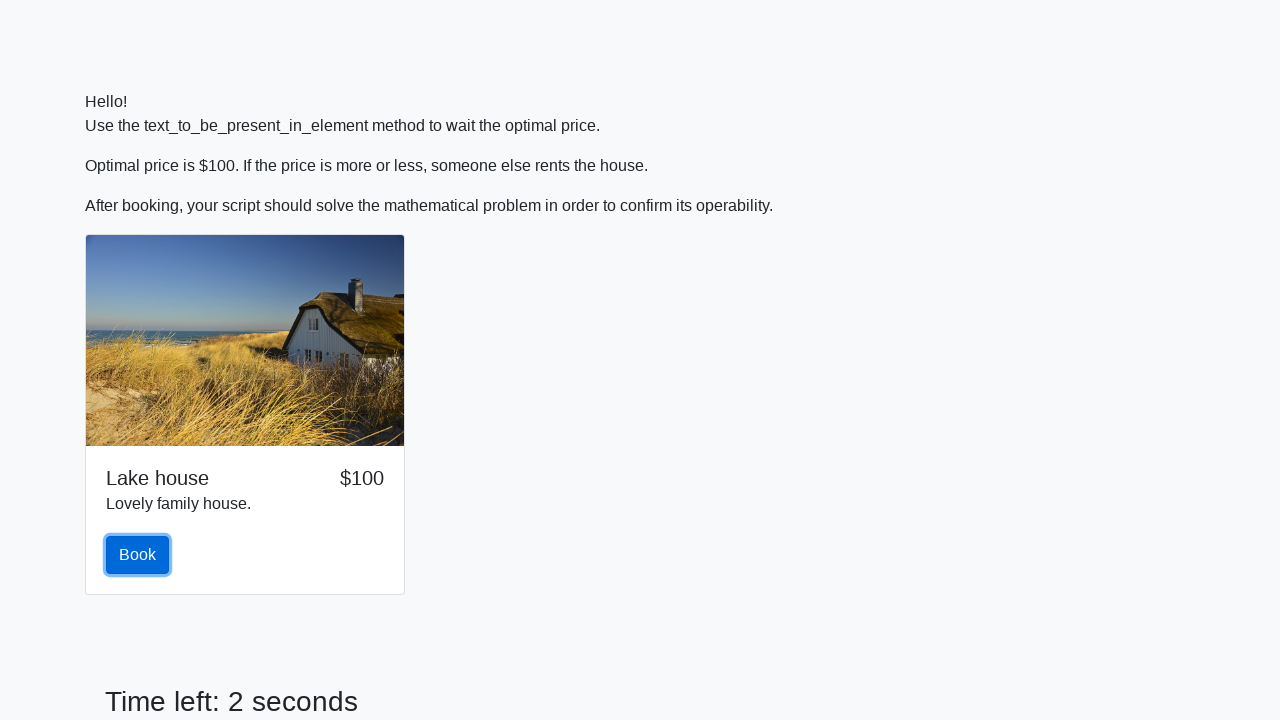

Filled answer field with calculated value: 2.484896722425287 on #answer
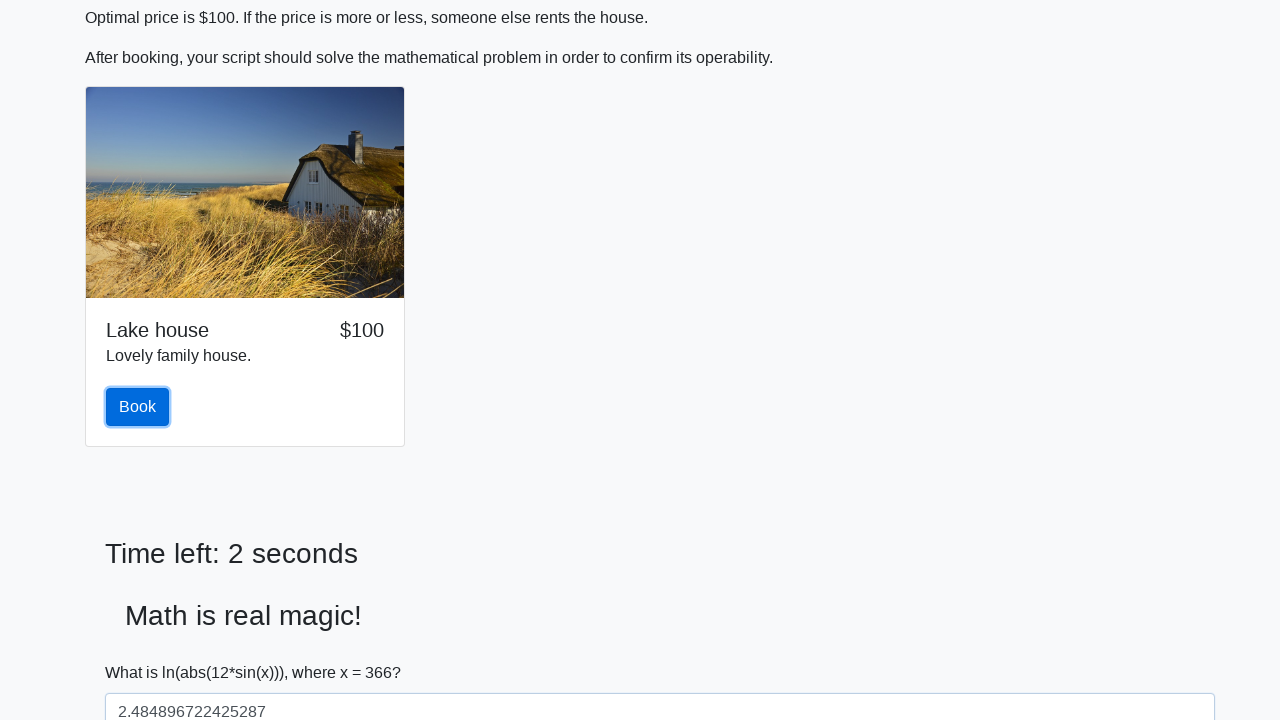

Clicked the solve button to submit solution at (143, 651) on #solve
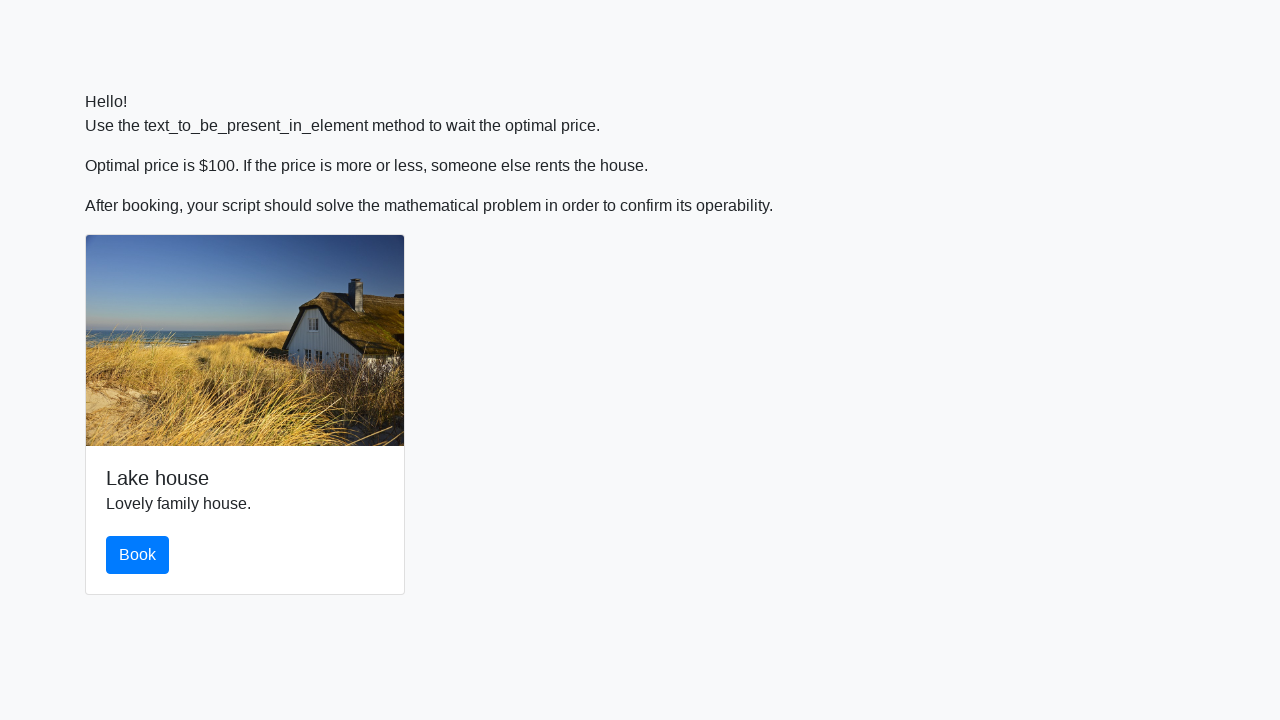

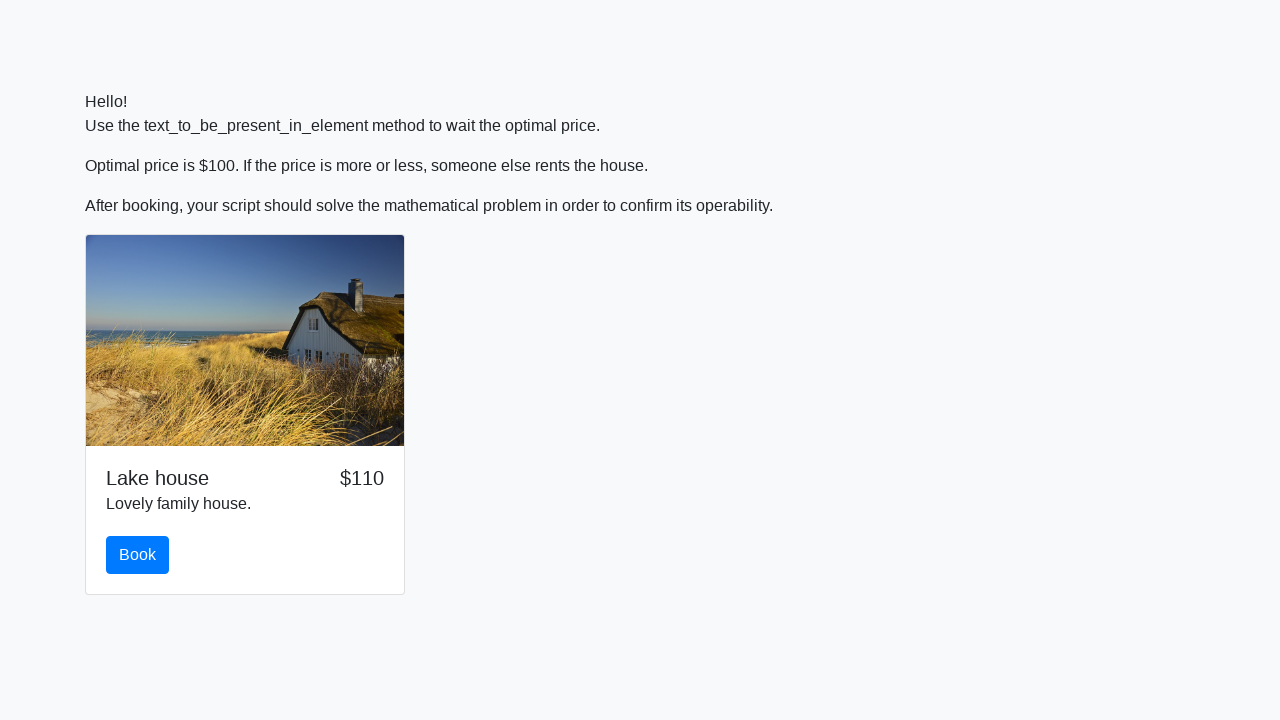